Tests a math challenge form by reading a value from the page, calculating the answer using a logarithmic formula, filling in the result, checking a checkbox, selecting a radio button, and submitting the form.

Starting URL: https://suninjuly.github.io/math.html

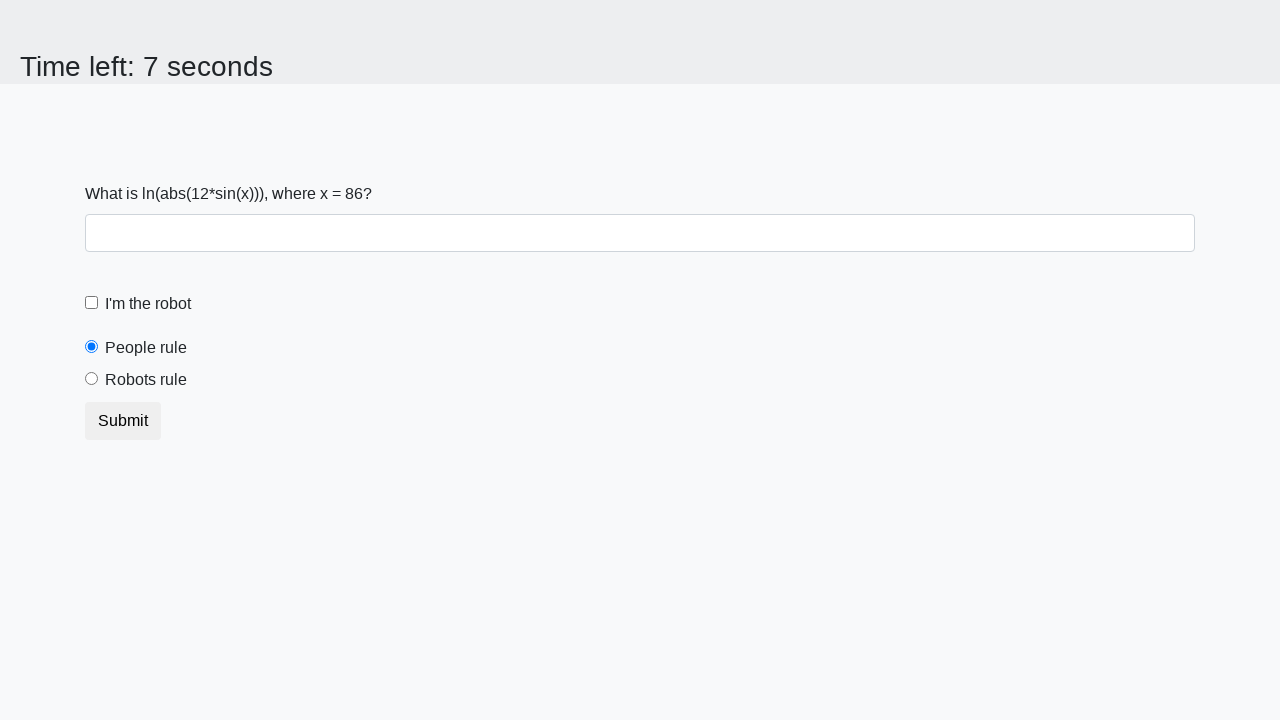

Located and read the x value from the page element
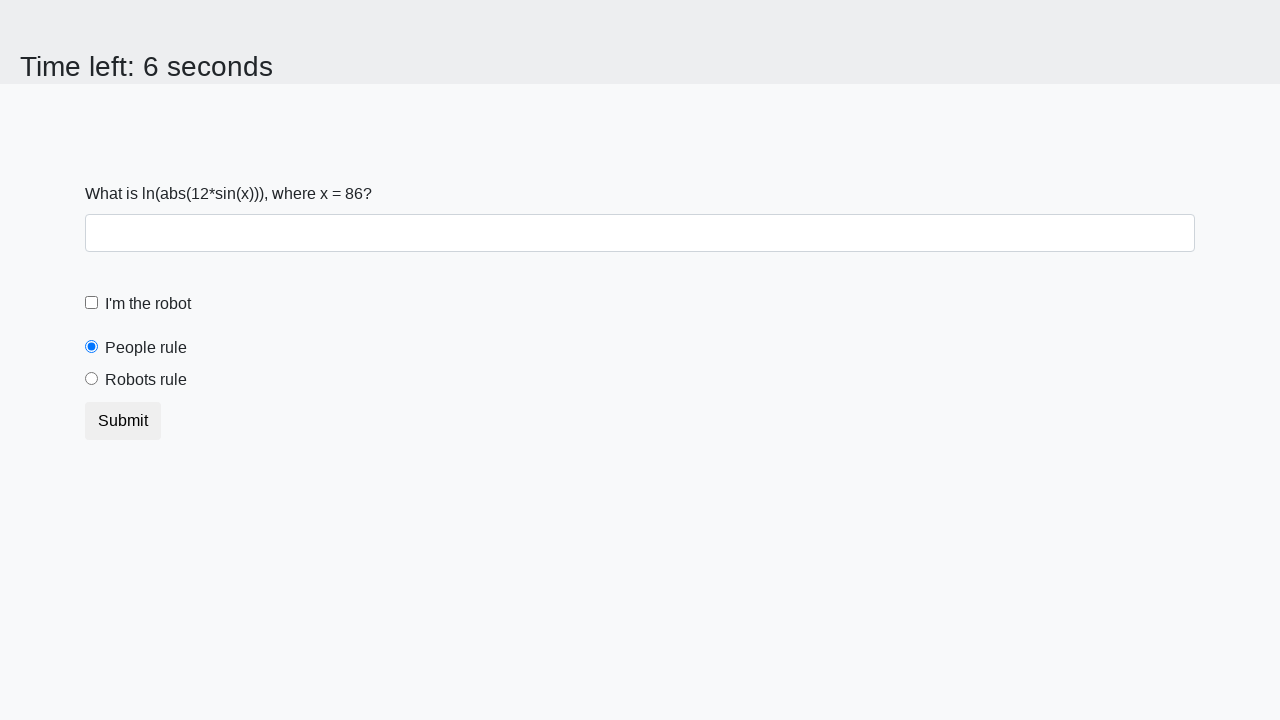

Calculated the answer using logarithmic formula: log(abs(12*sin(x)))
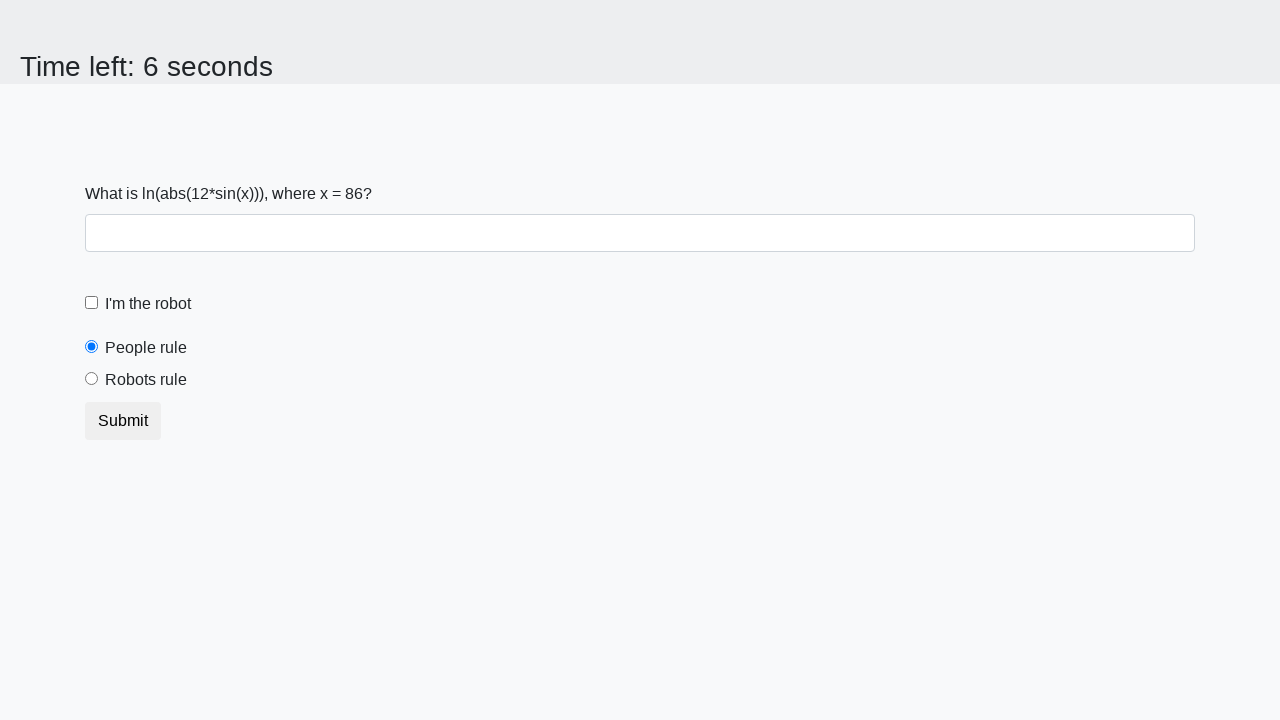

Filled answer field with calculated value: 2.40527717431001 on #answer
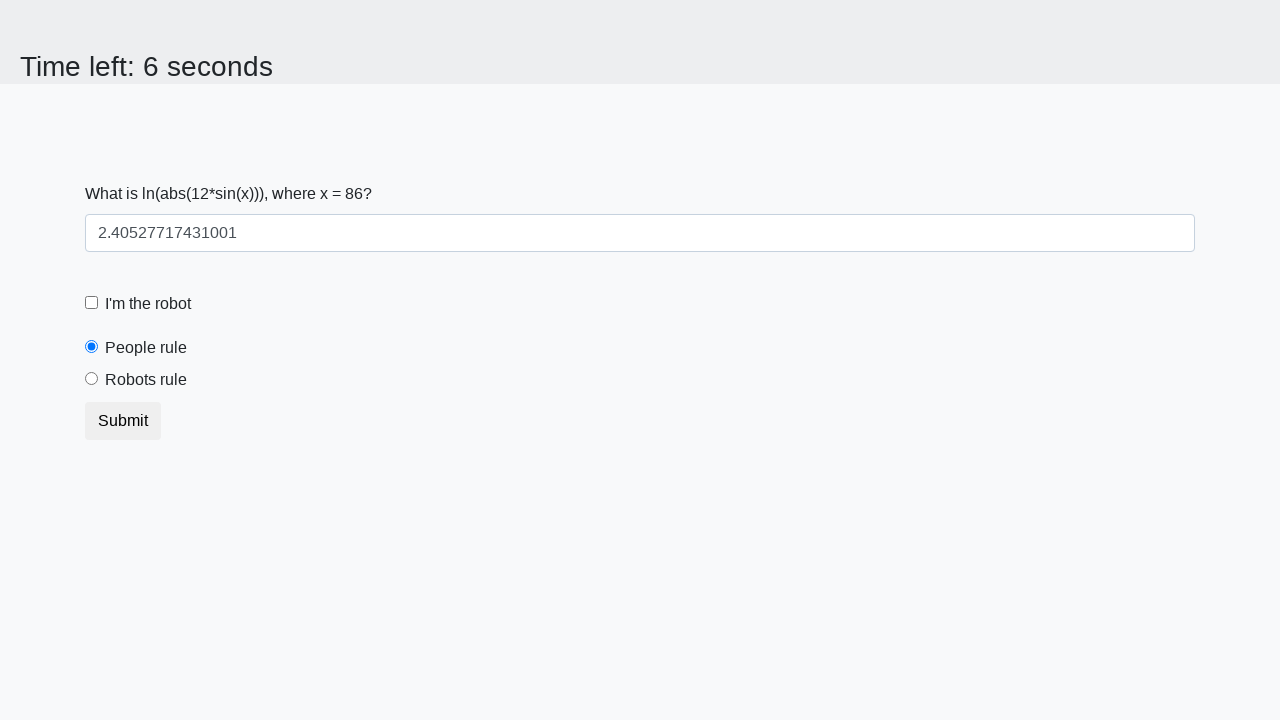

Checked the robot checkbox at (92, 303) on #robotCheckbox
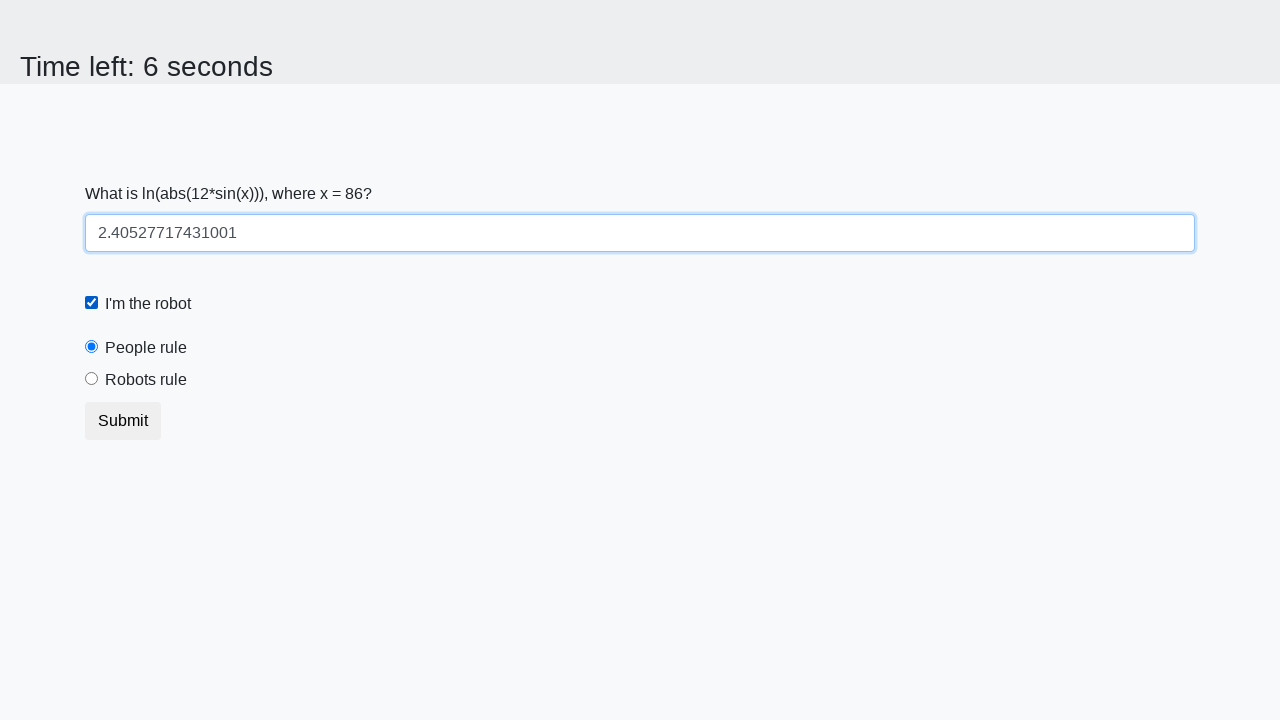

Selected the 'robots rule' radio button at (92, 379) on #robotsRule
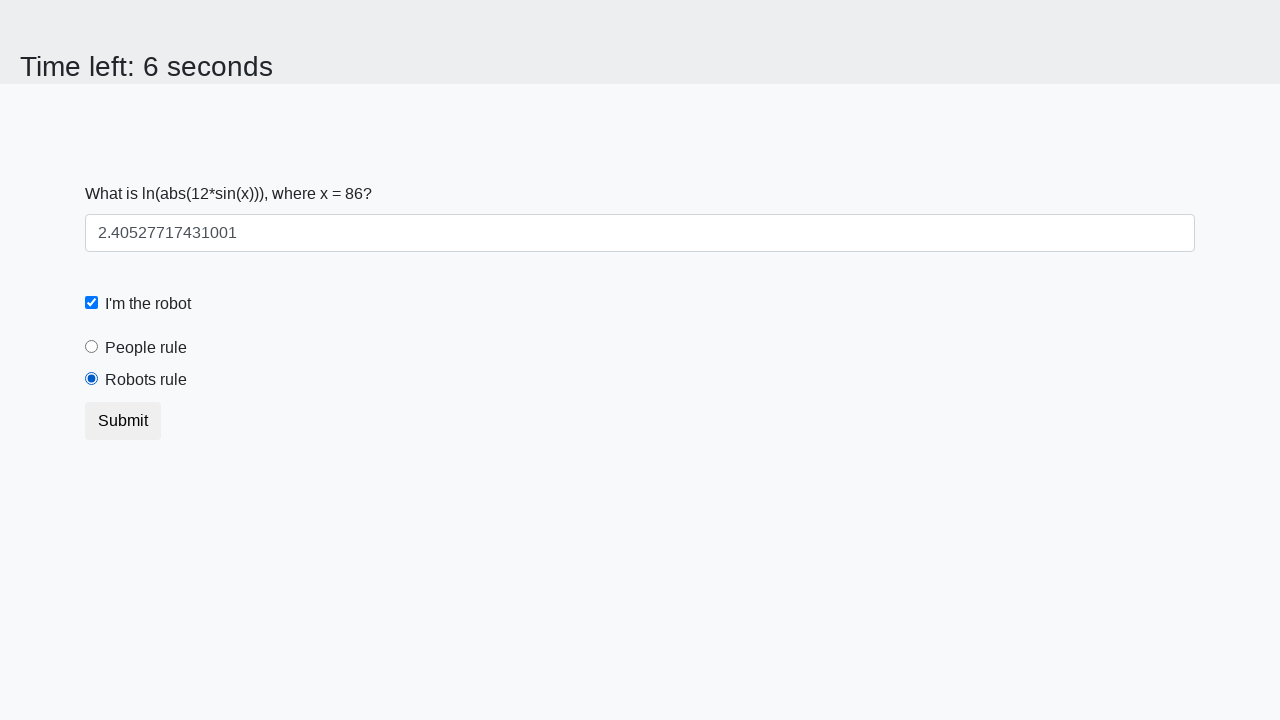

Clicked the submit button to submit the form at (123, 421) on button.btn
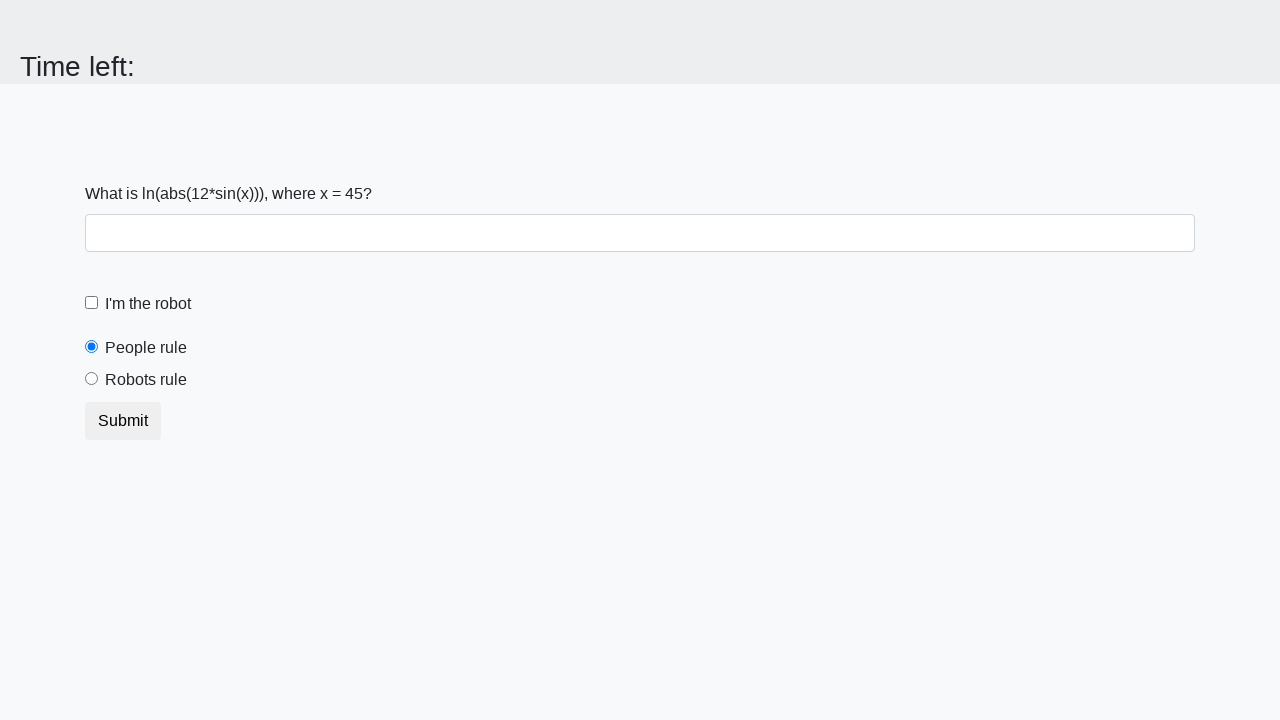

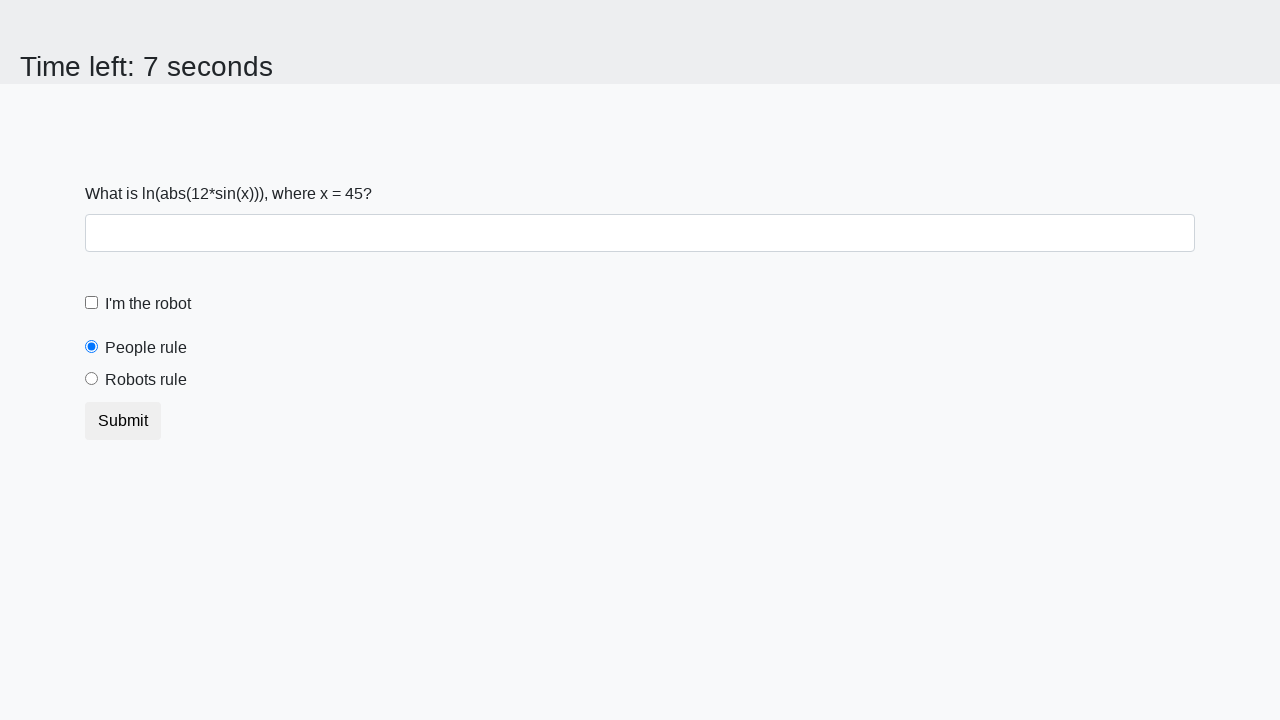